Tests text box form by filling in name, email, current address, and permanent address fields, then submitting and verifying the output displays all entered values

Starting URL: https://demoqa.com/text-box

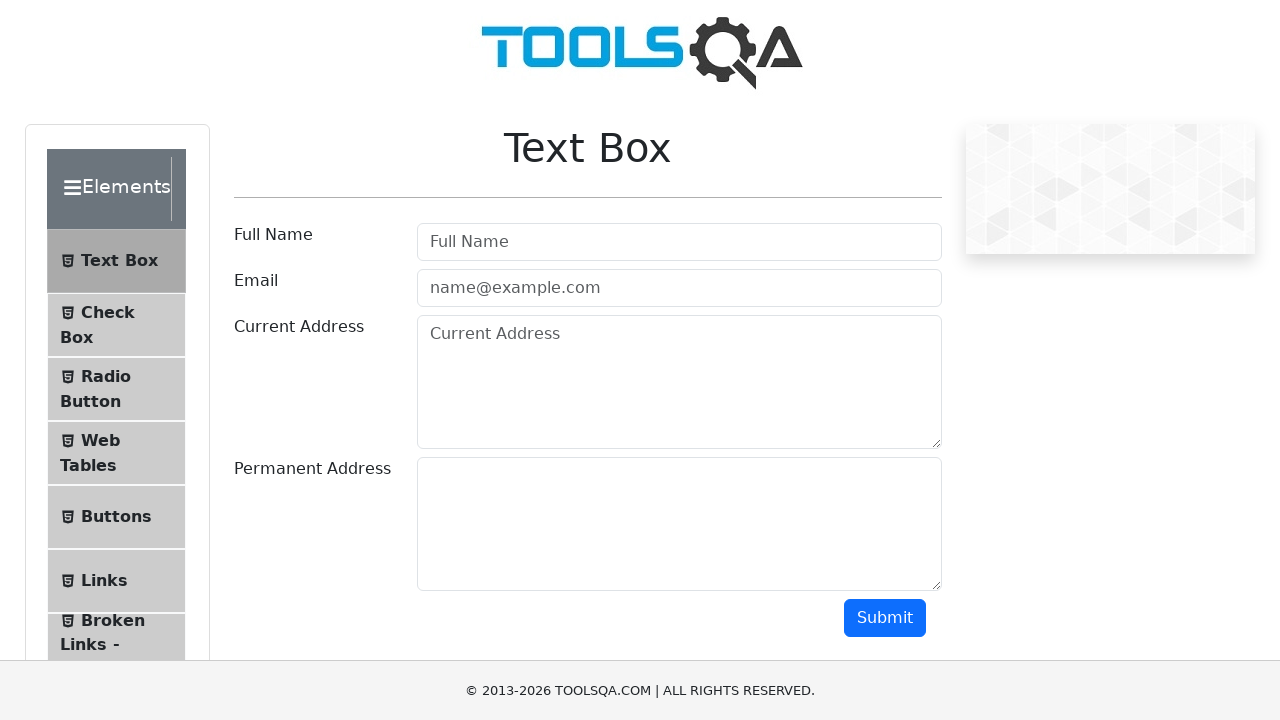

Filled userName field with 'name' on #userName
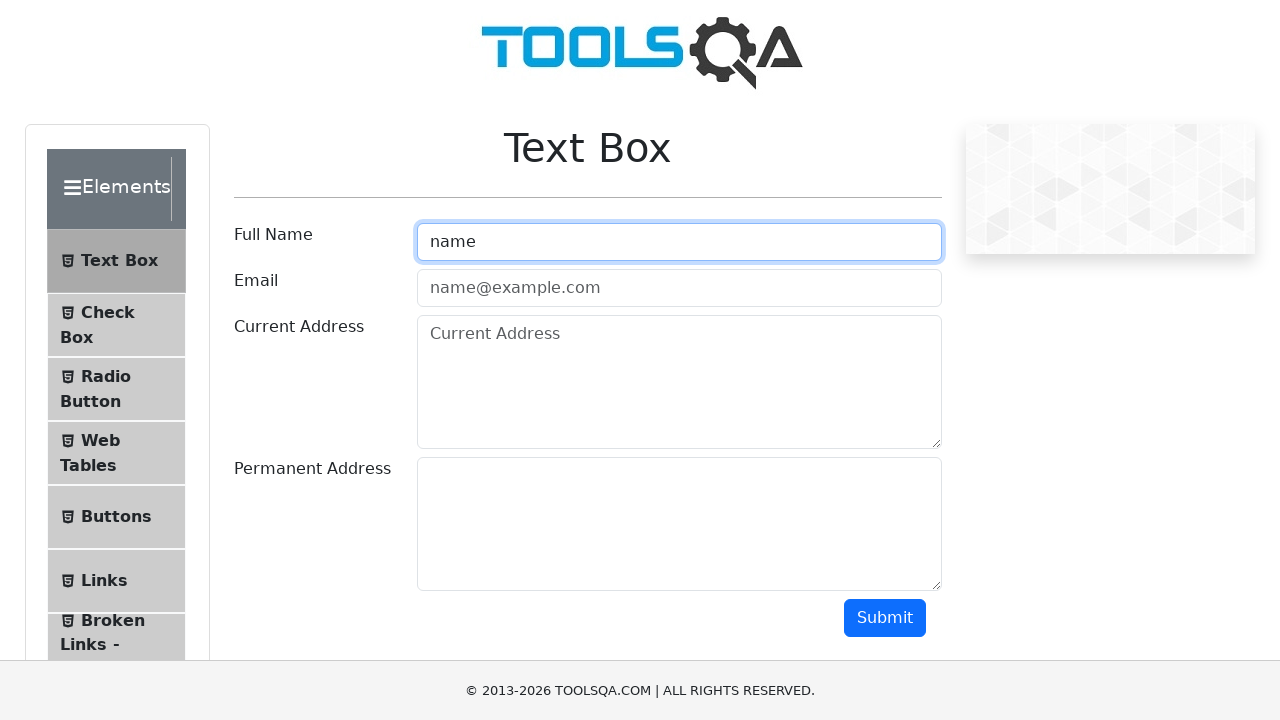

Filled email field with 'test@gmail.com' on #userEmail-wrapper input
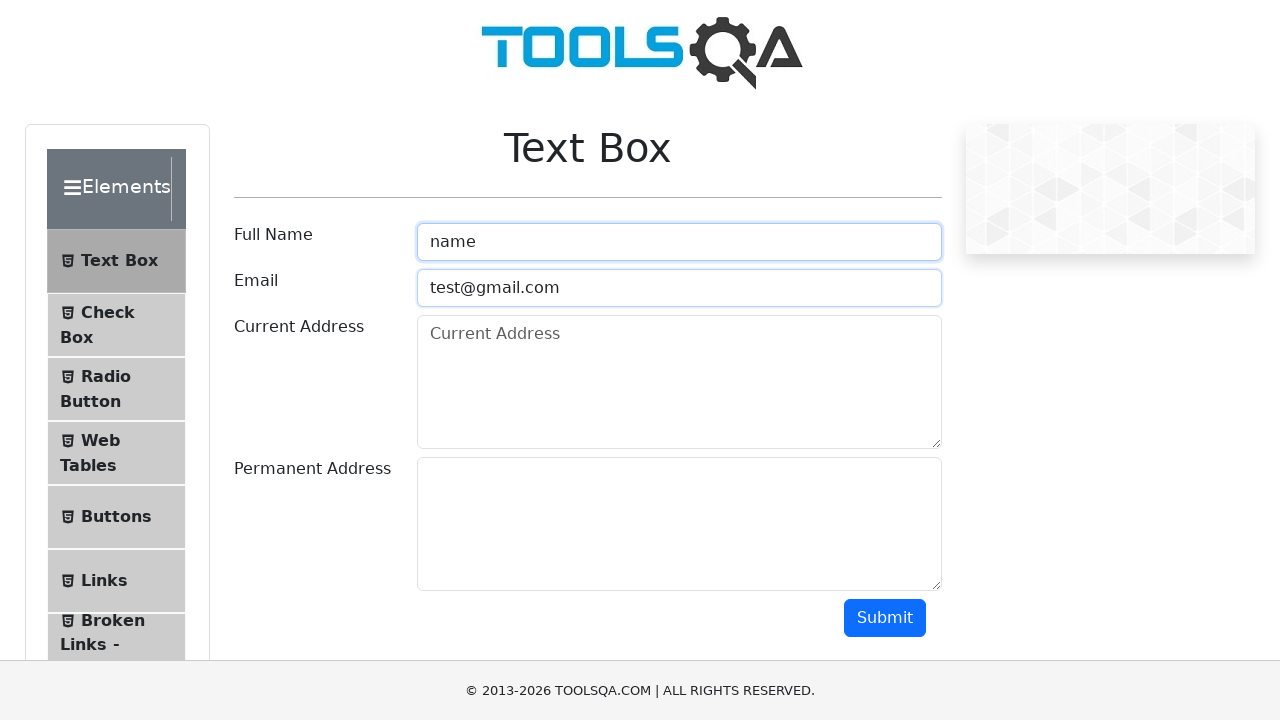

Filled current address field with 'current address' on [placeholder='Current Address']
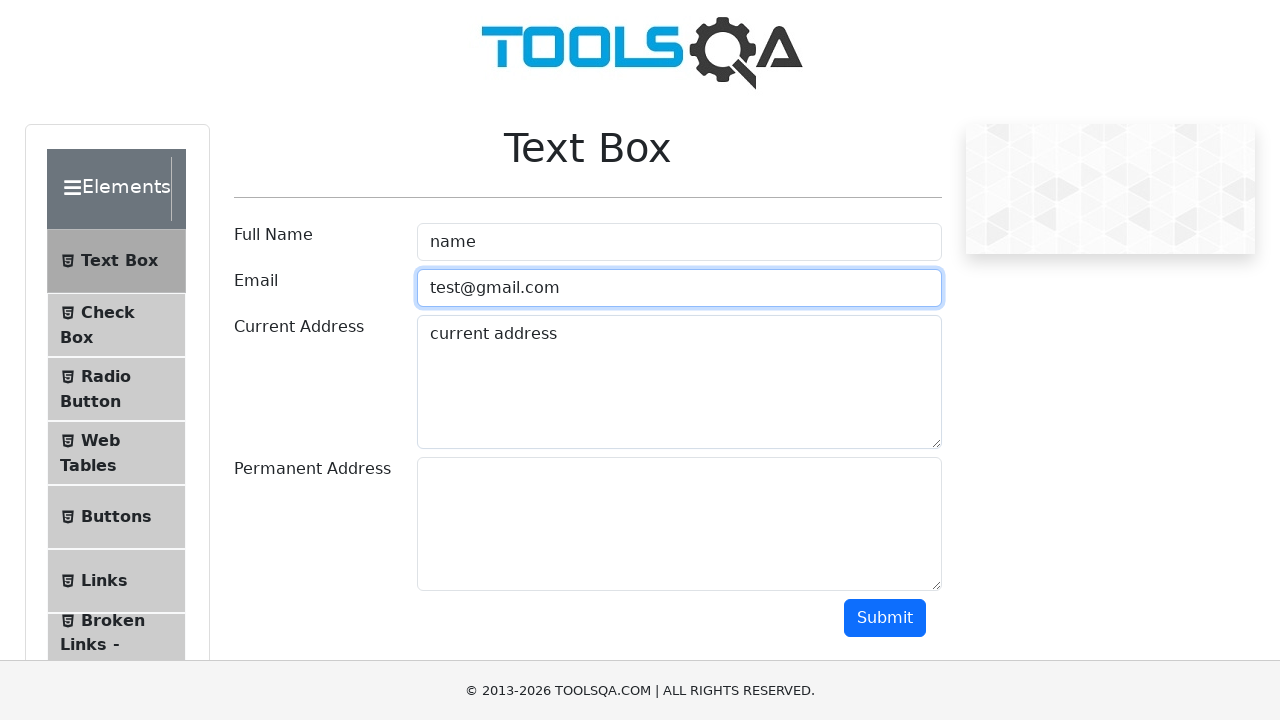

Filled permanent address field with 'perm address' on textarea >> nth=1
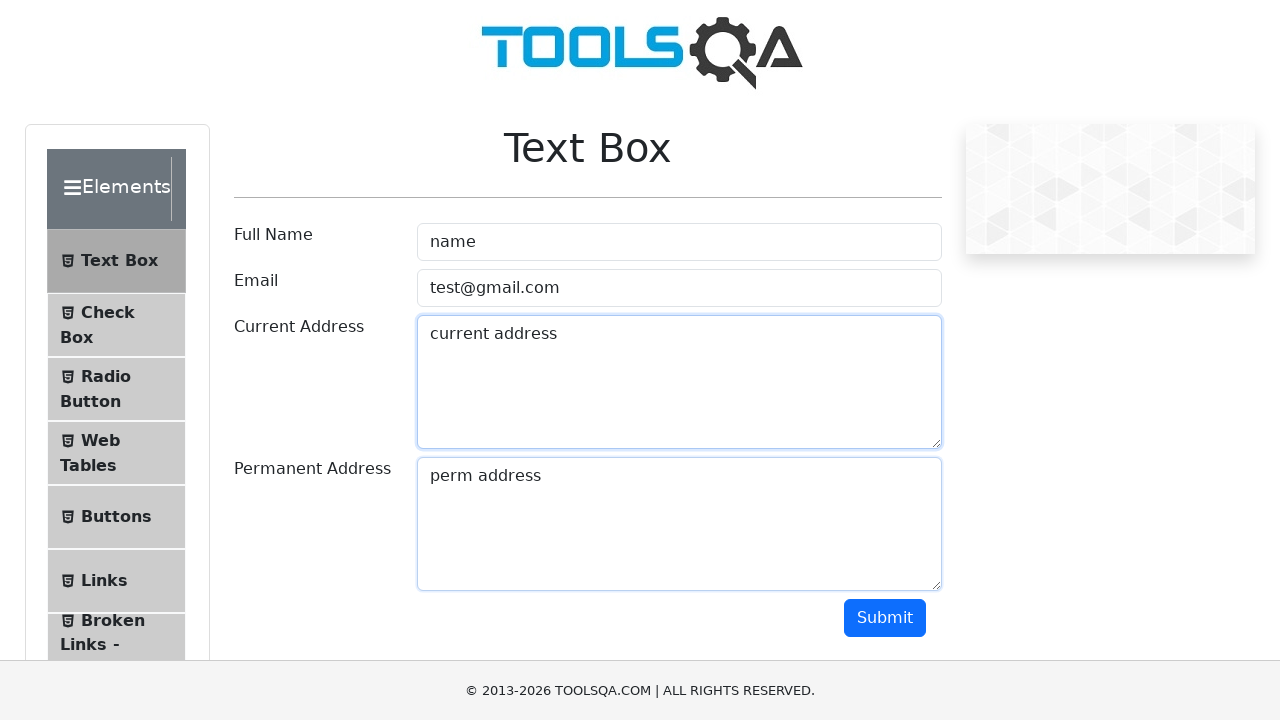

Scrolled submit button into view
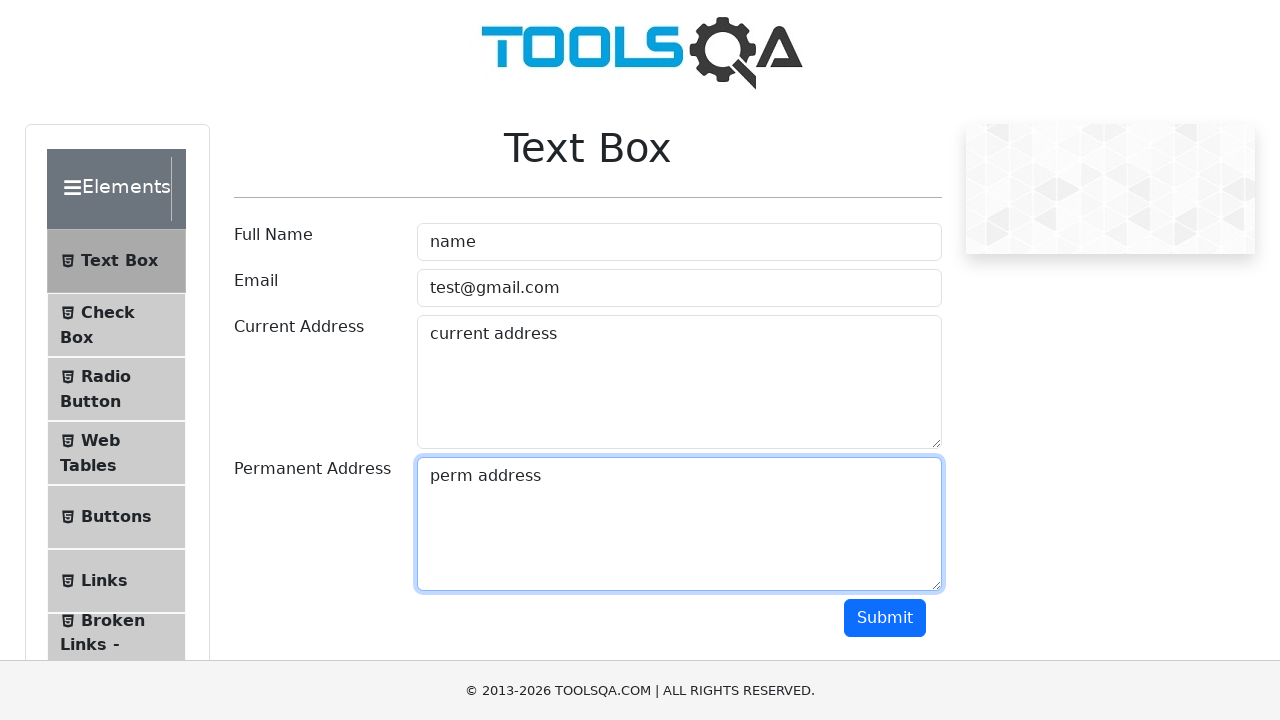

Clicked submit button to submit form at (885, 618) on #submit
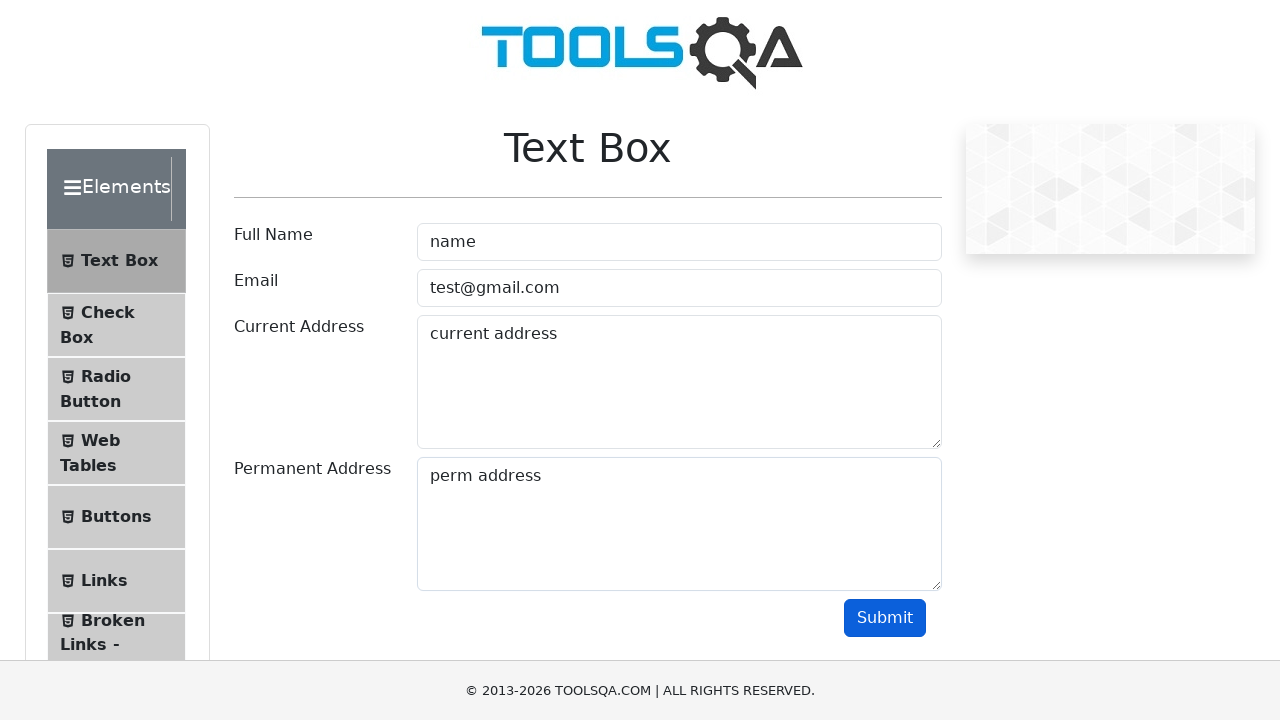

Output paragraphs loaded and became visible
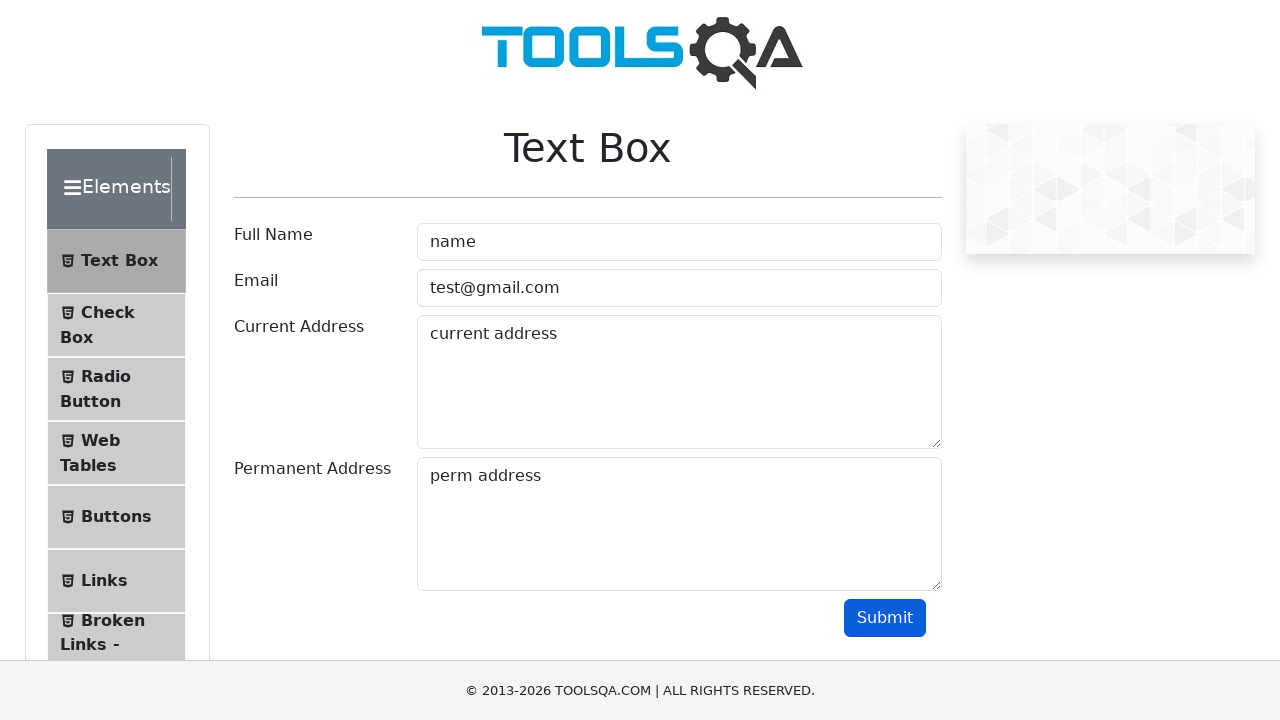

Verified that output contains 4 paragraphs
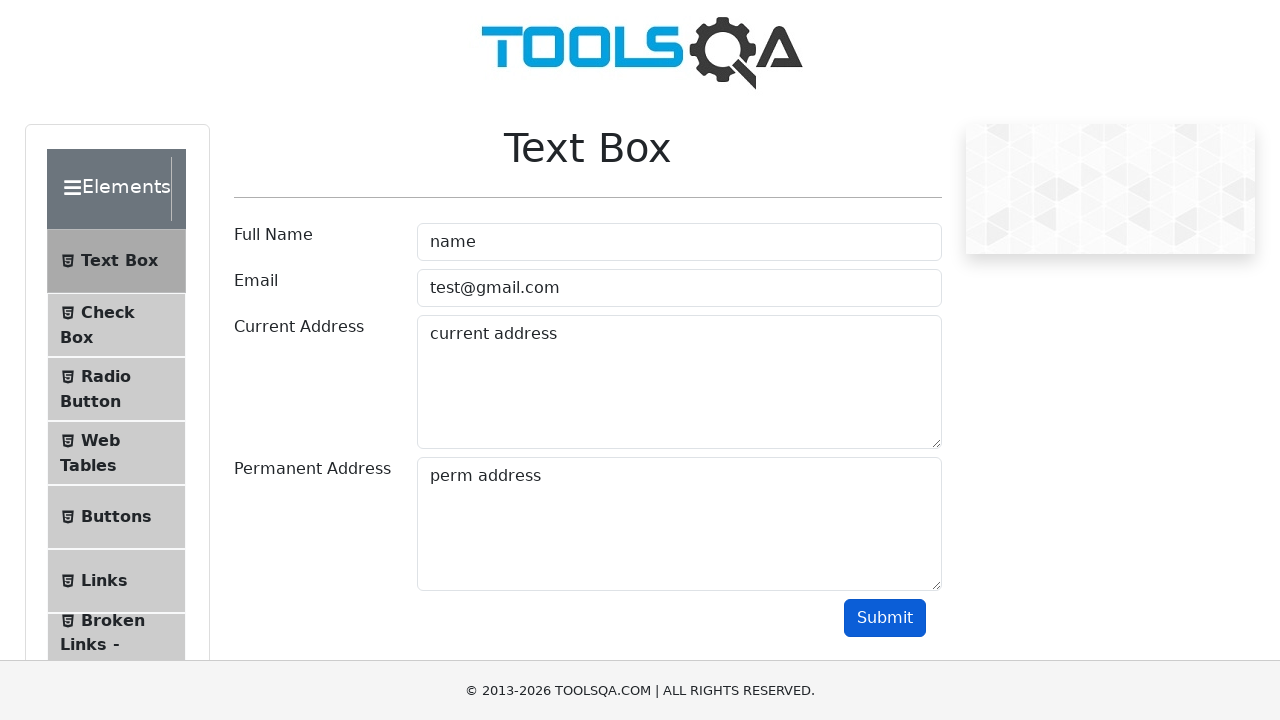

Retrieved output text content
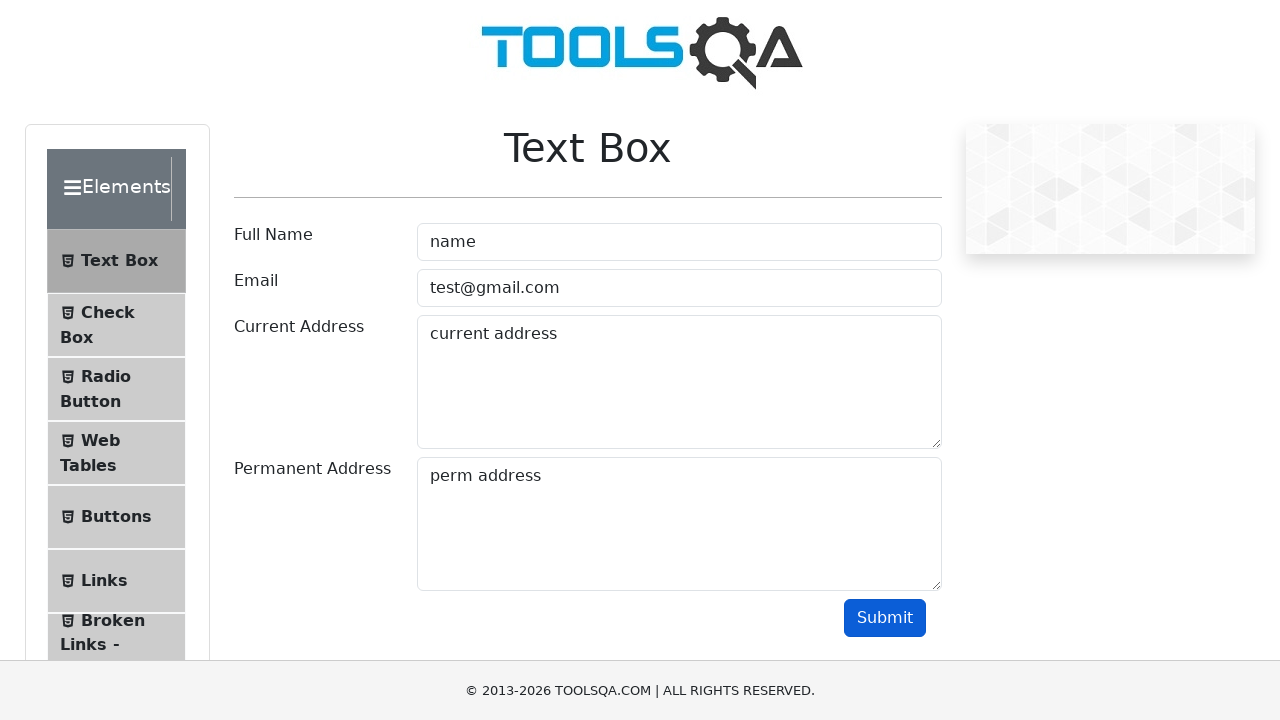

Verified 'name' is present in output text
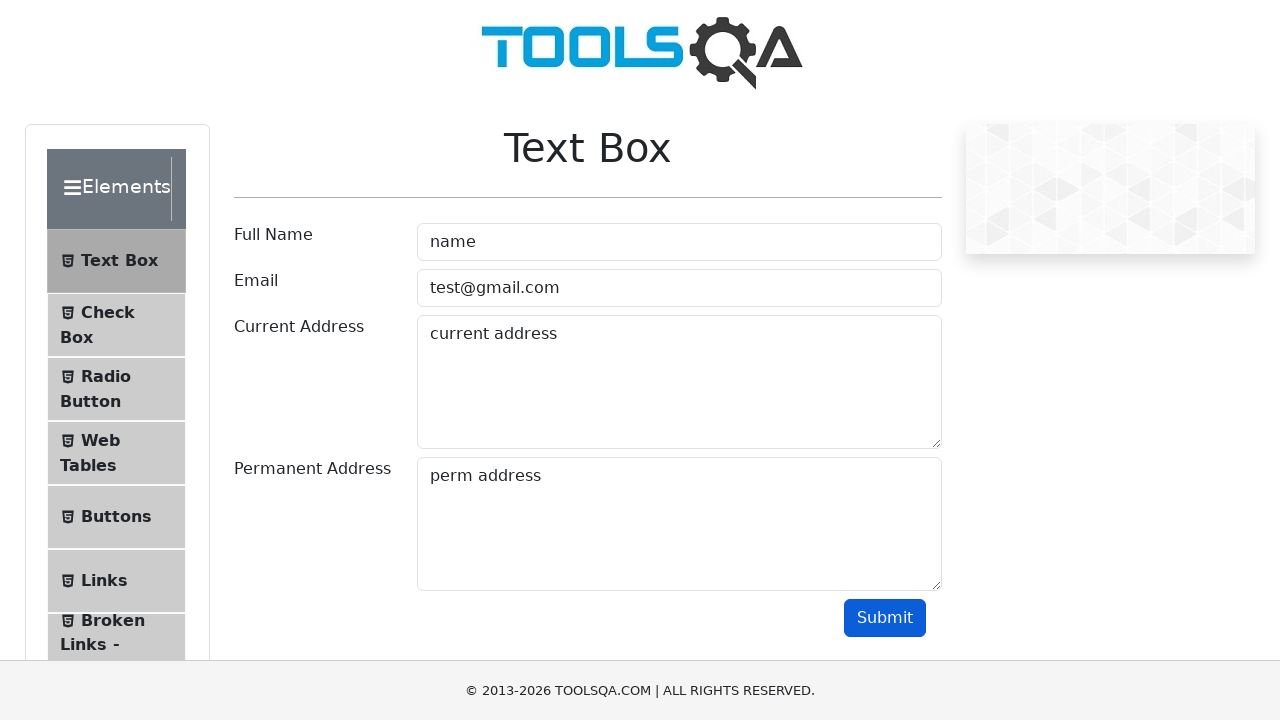

Verified 'test@gmail.com' is present in output text
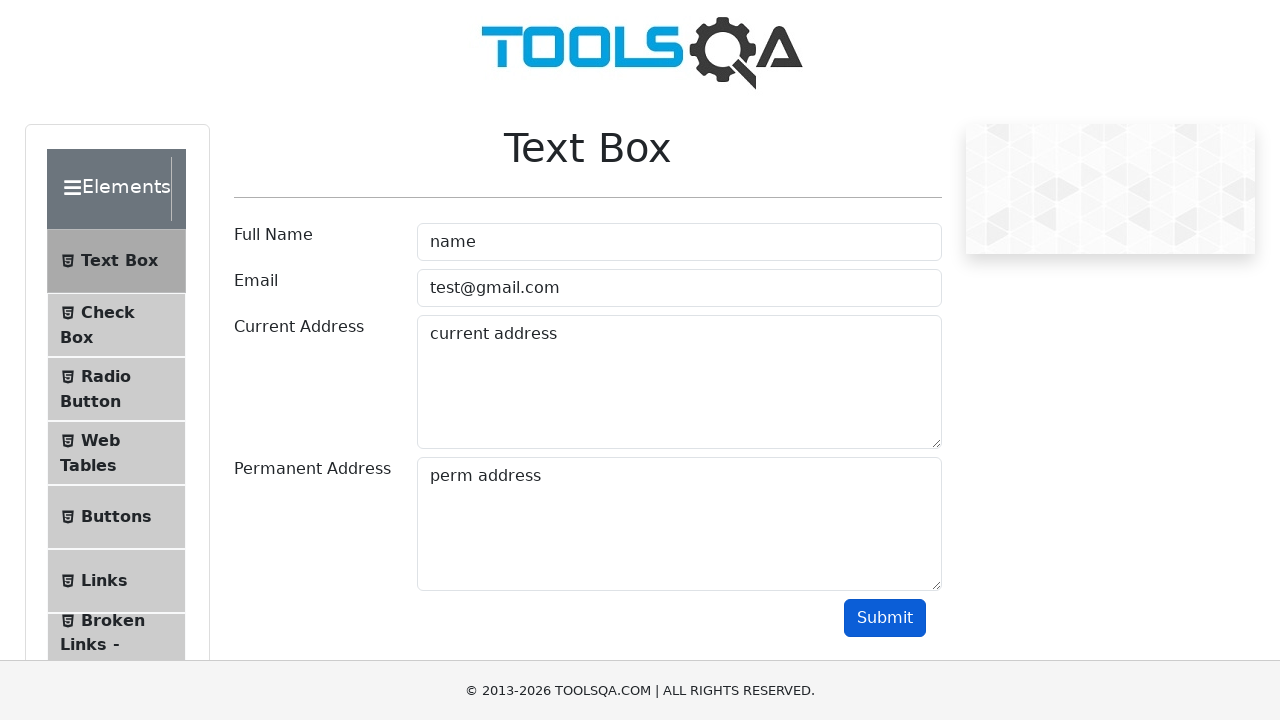

Verified 'current address' is present in output text
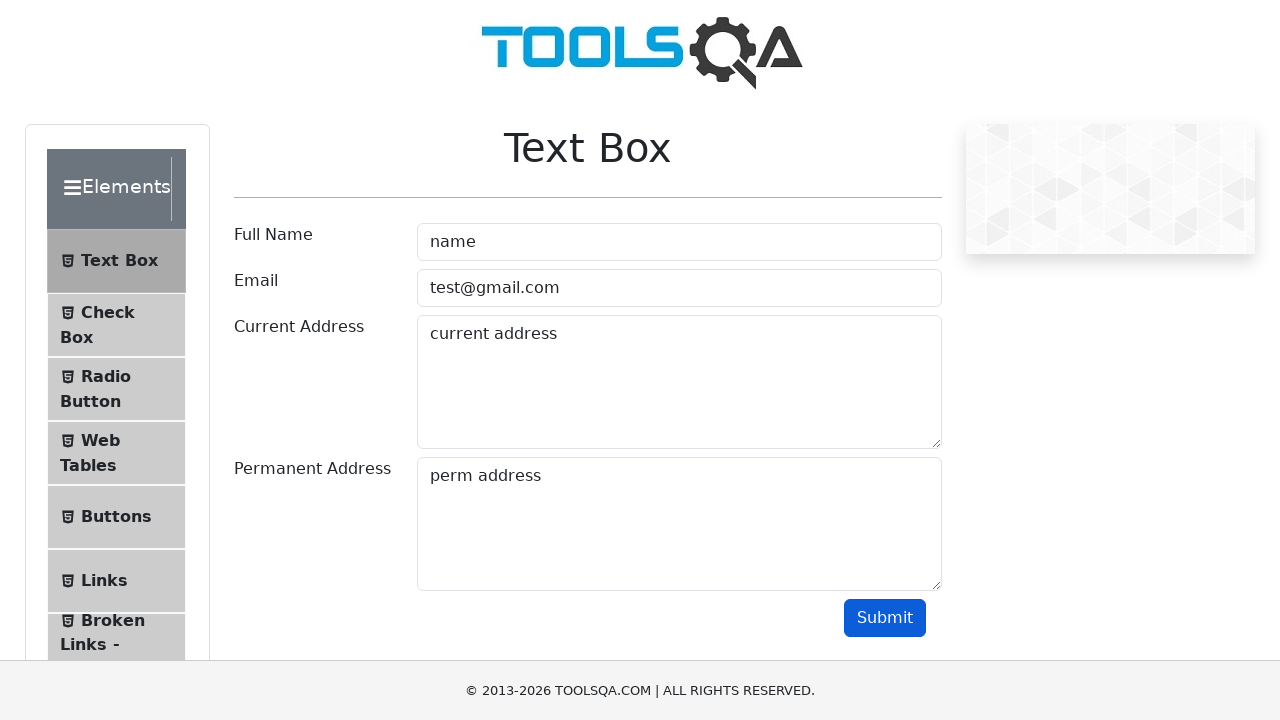

Verified 'perm address' is present in output text
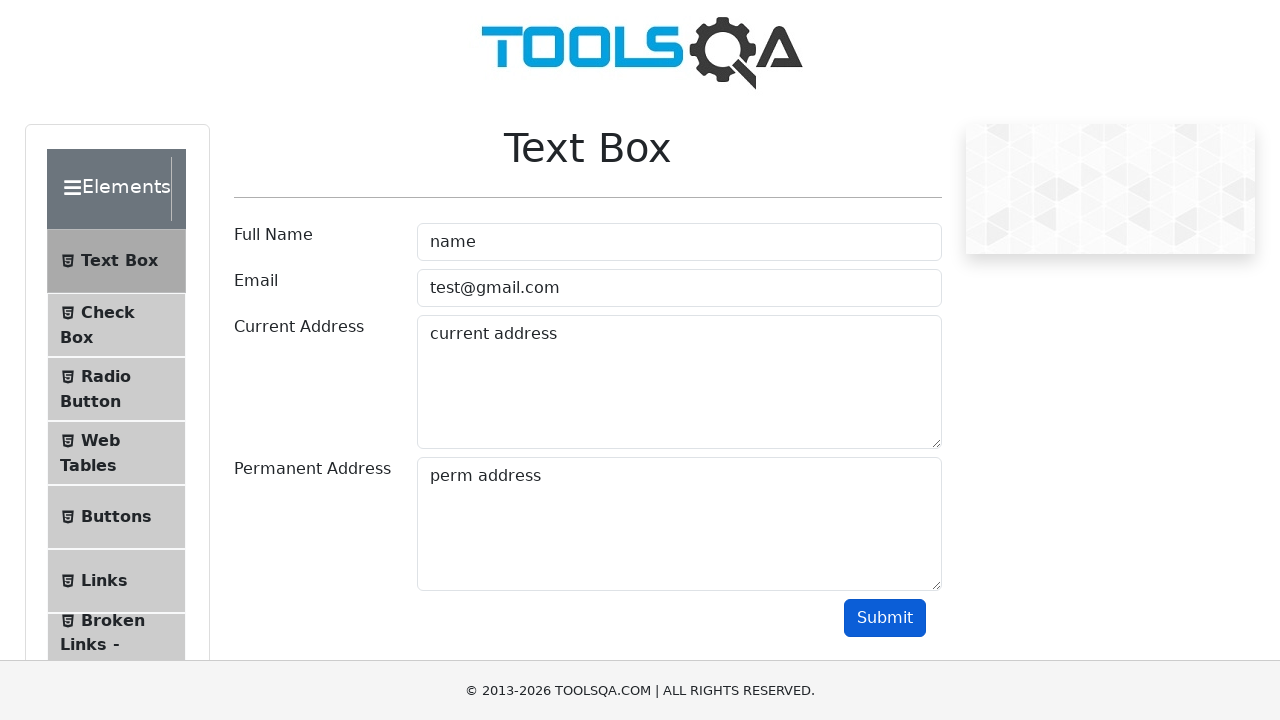

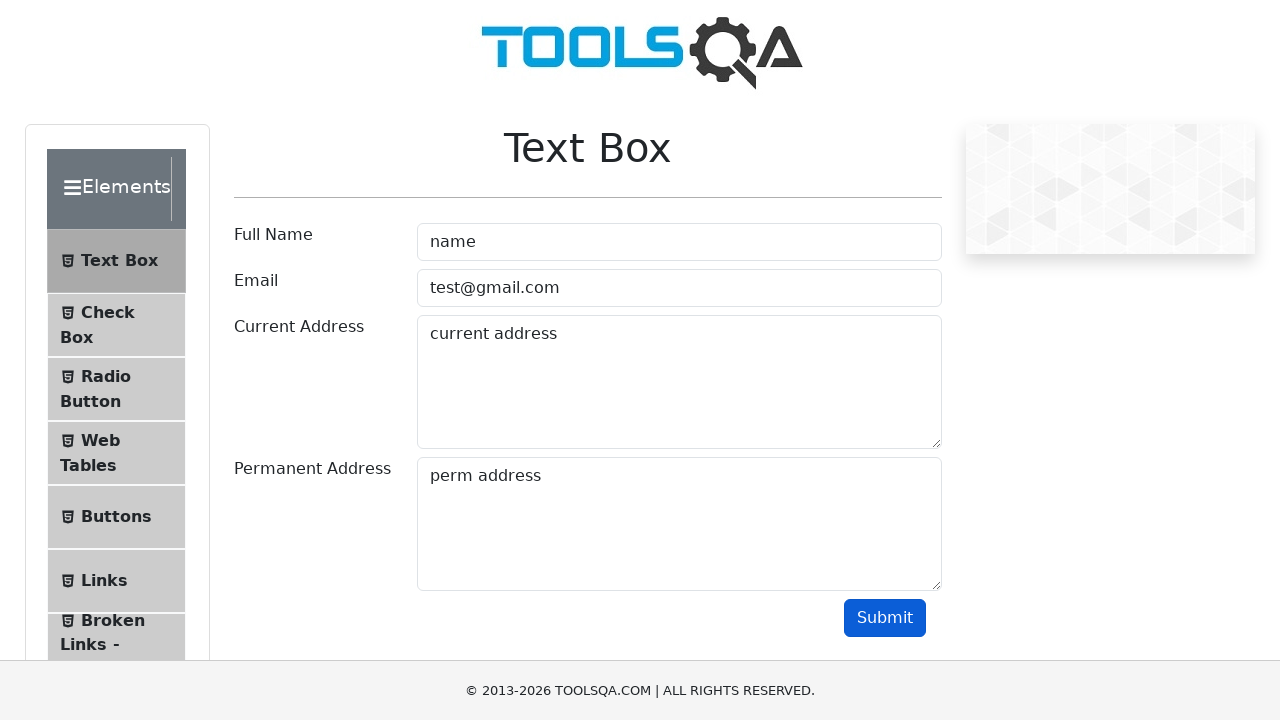